Navigates to the Selenium documentation website and maximizes the browser window

Starting URL: https://www.selenium.dev/

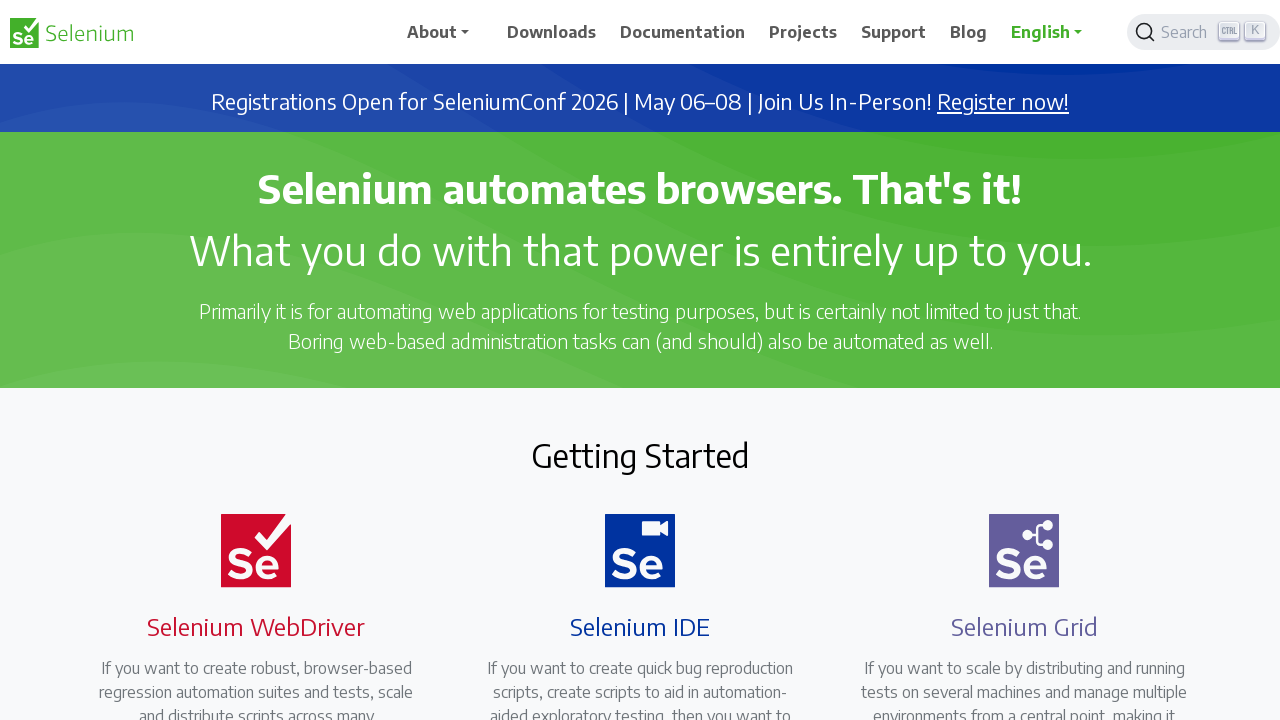

Set browser viewport to 1920x1080 (maximized window)
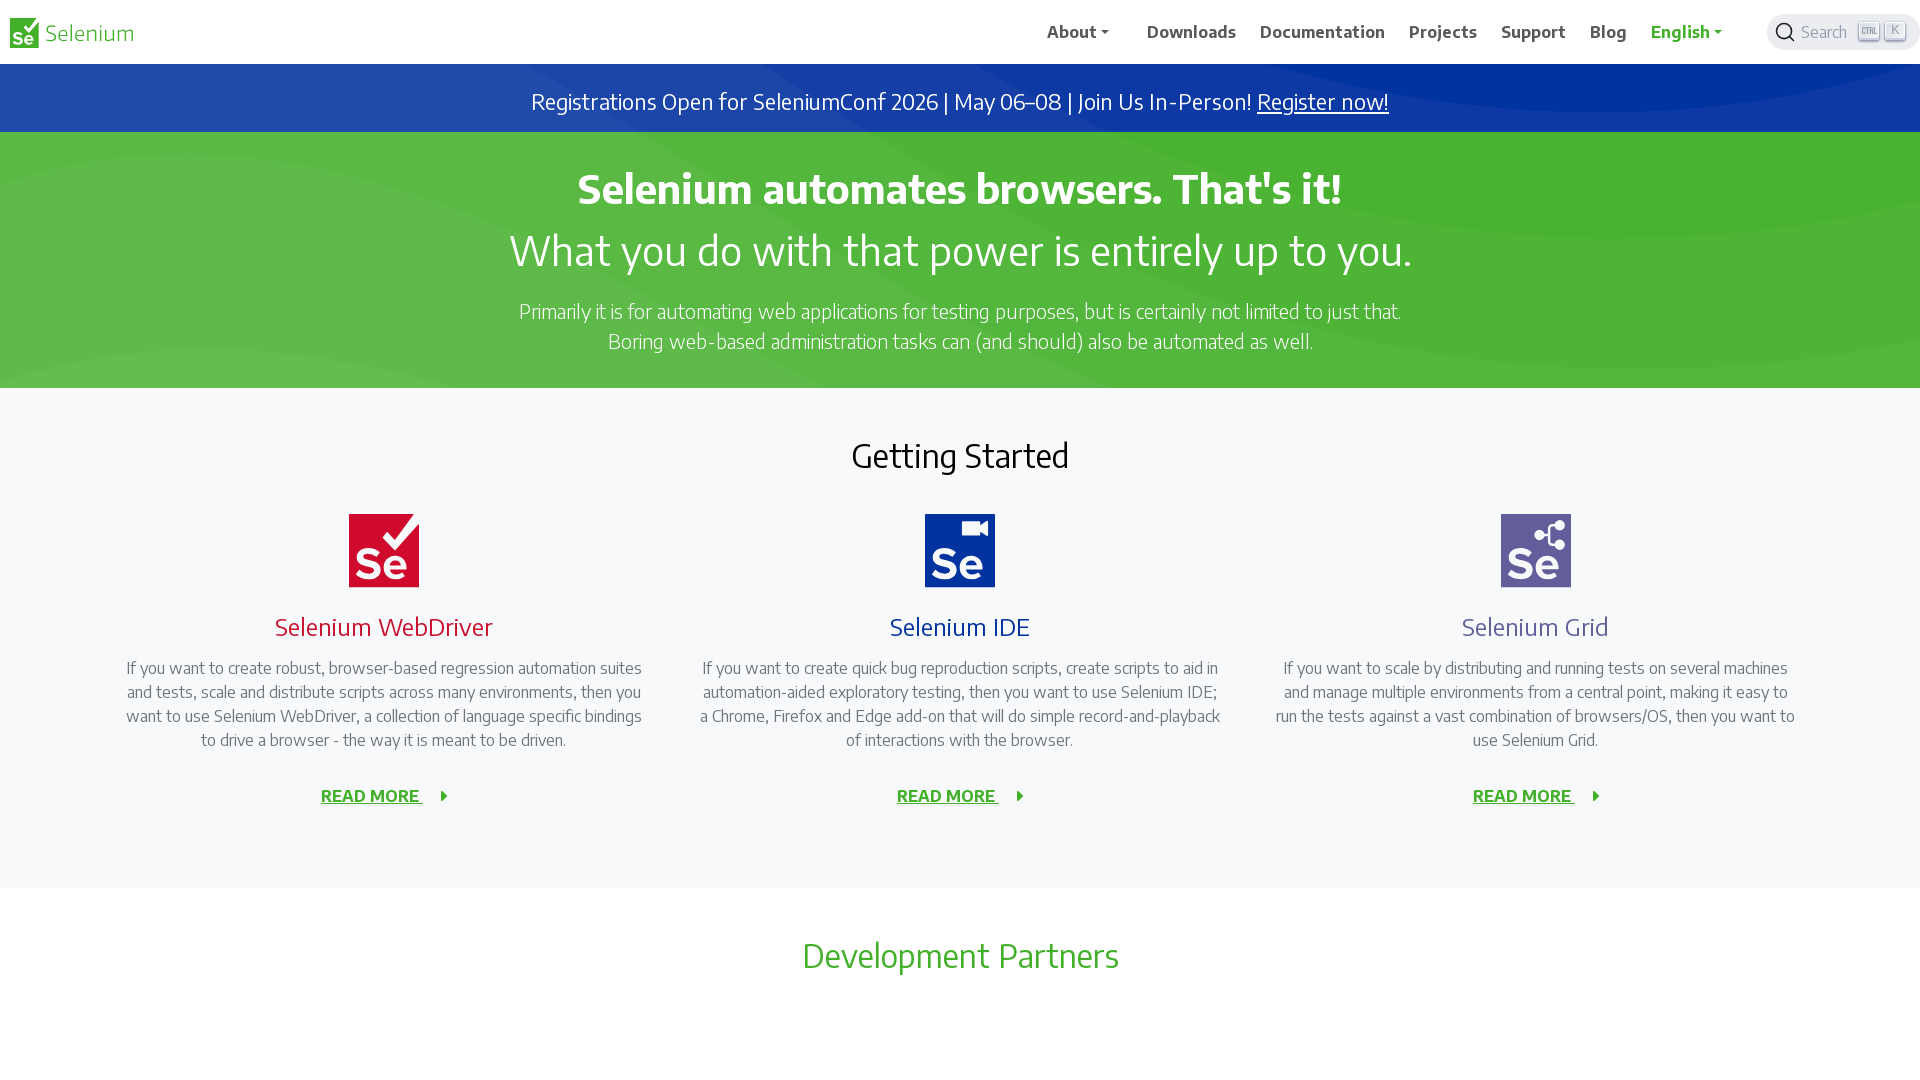

Verified current URL: https://www.selenium.dev/
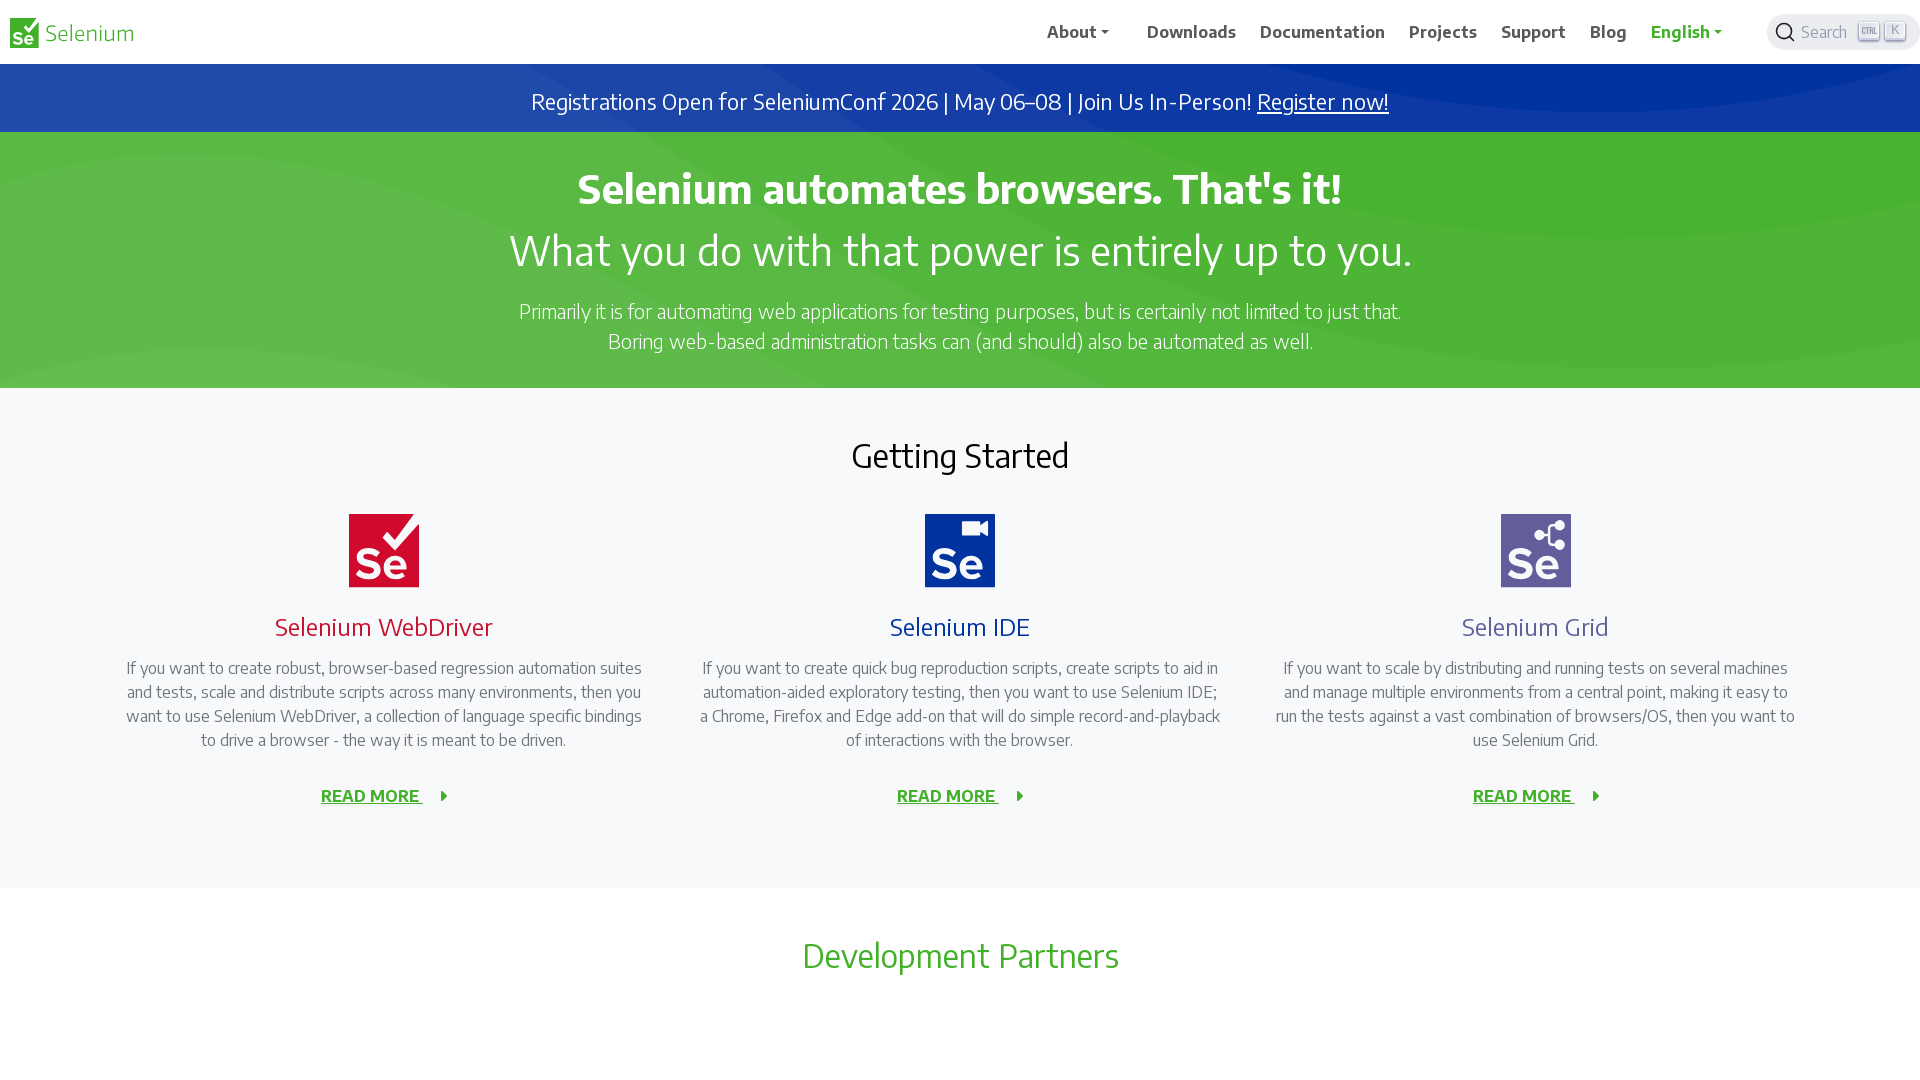

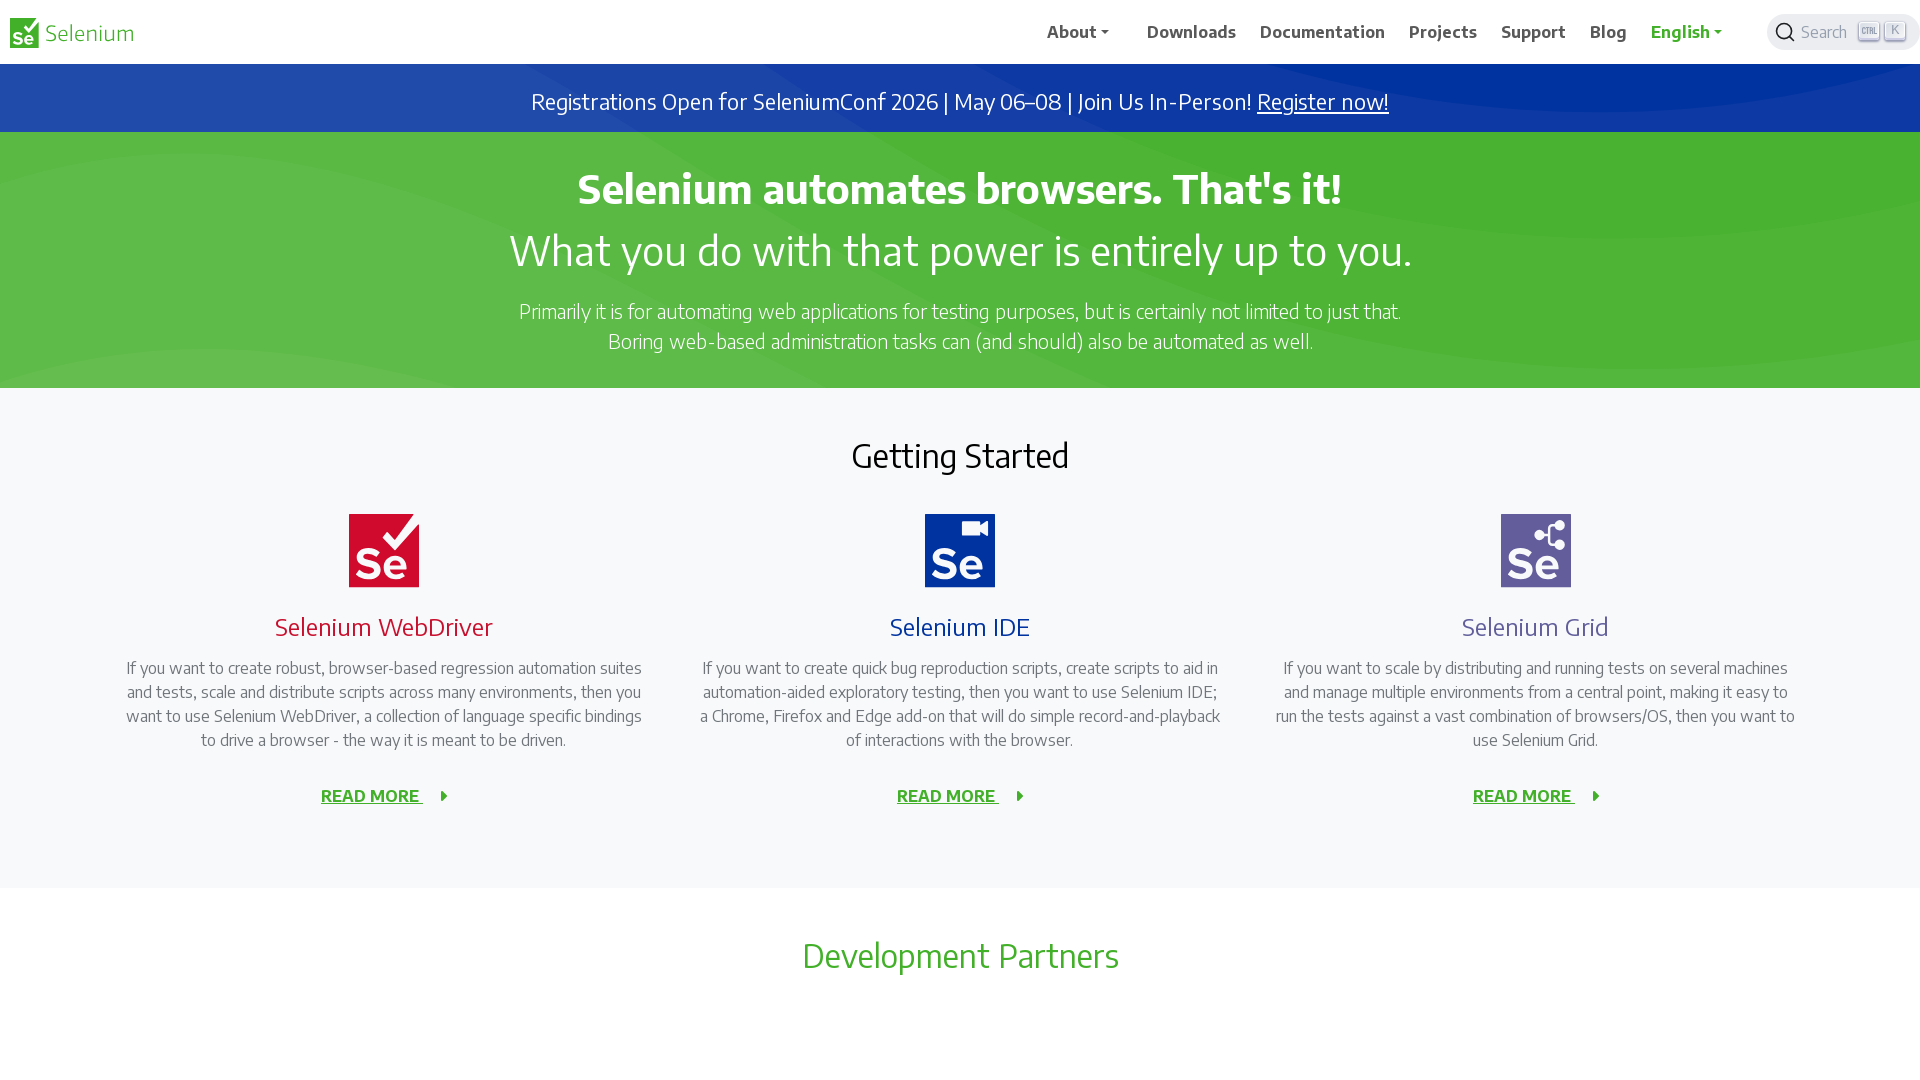